Navigates to Mars news page and waits for news content to load, verifying the news list text element is present

Starting URL: https://data-class-mars.s3.amazonaws.com/Mars/index.html

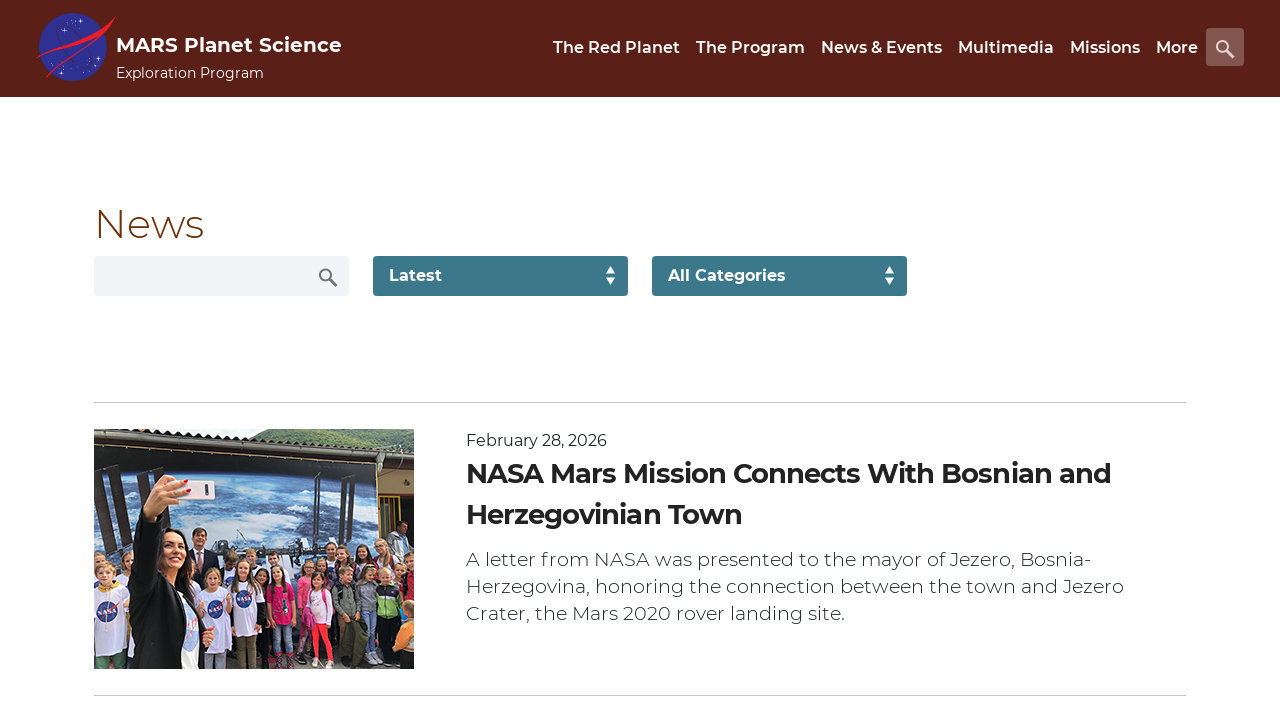

Navigated to Mars news page
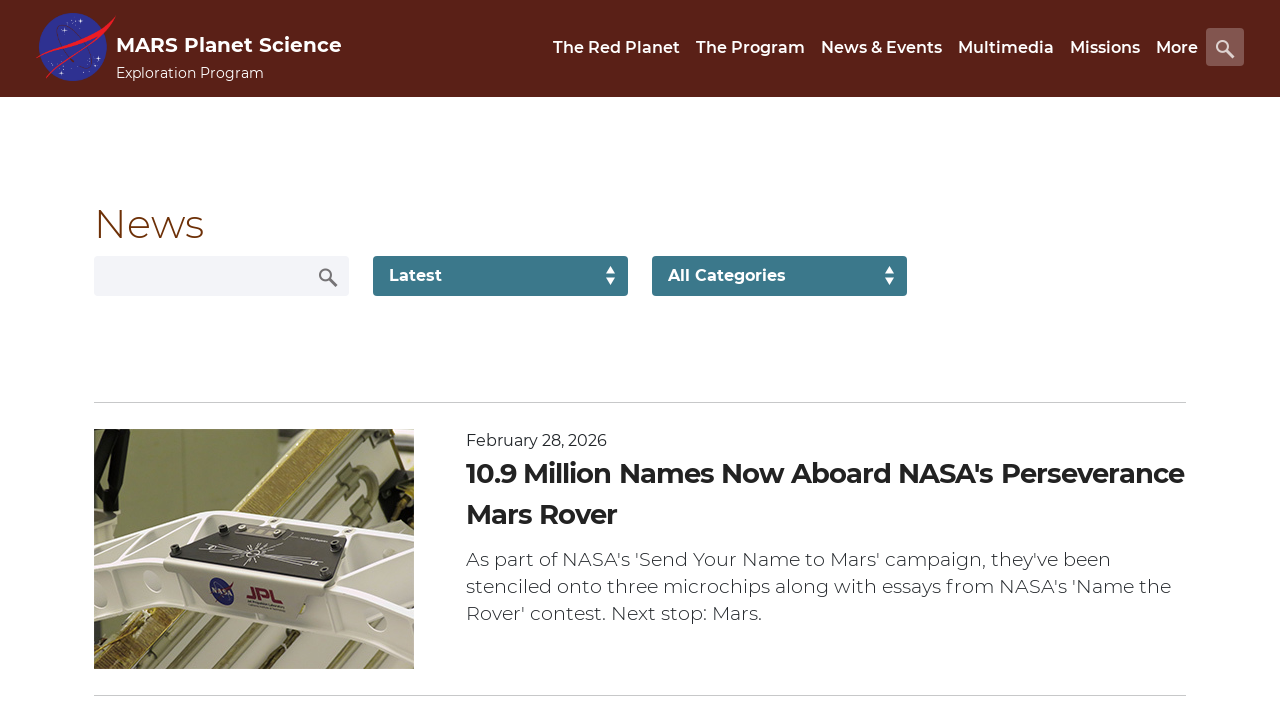

News list text element loaded
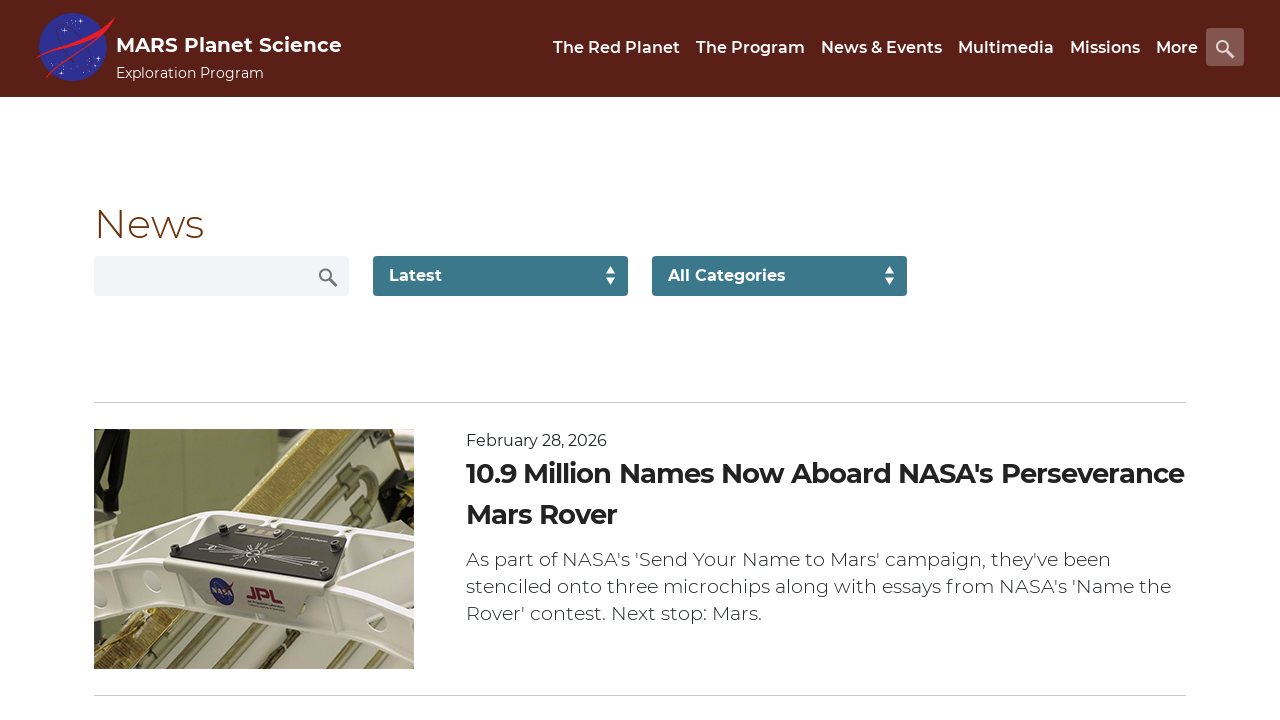

Content title element is visible
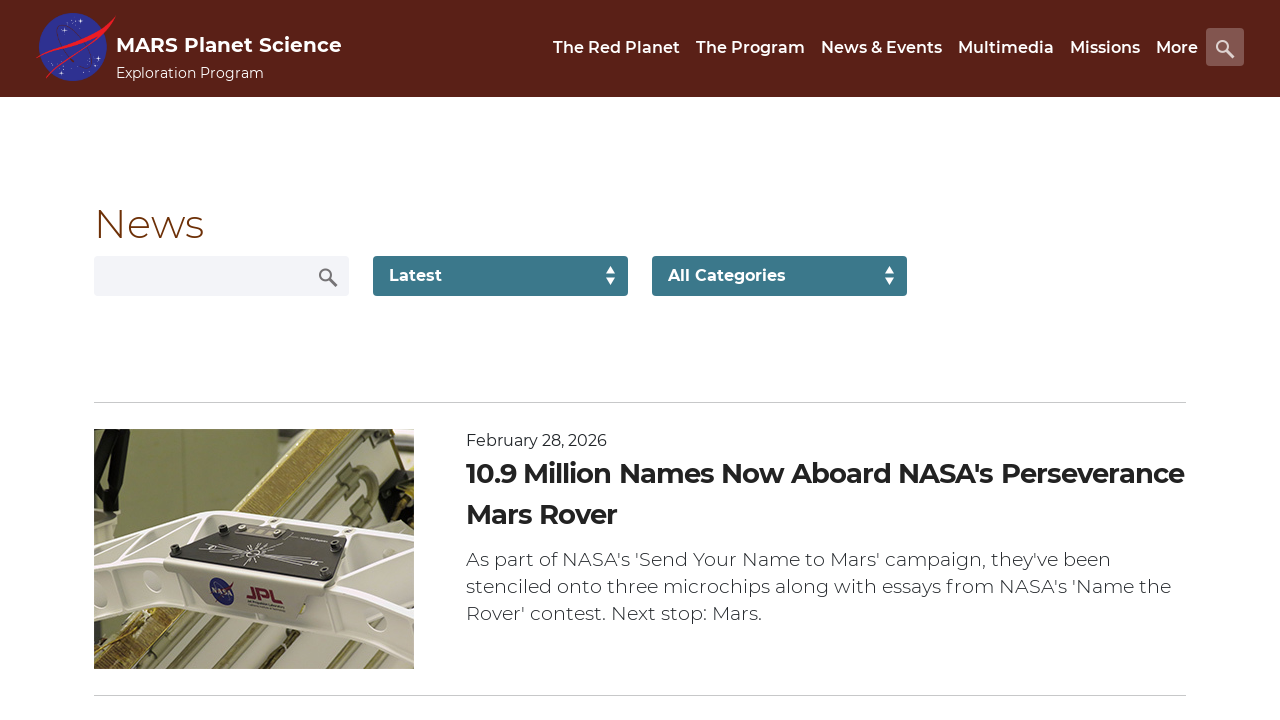

Article teaser body element is visible
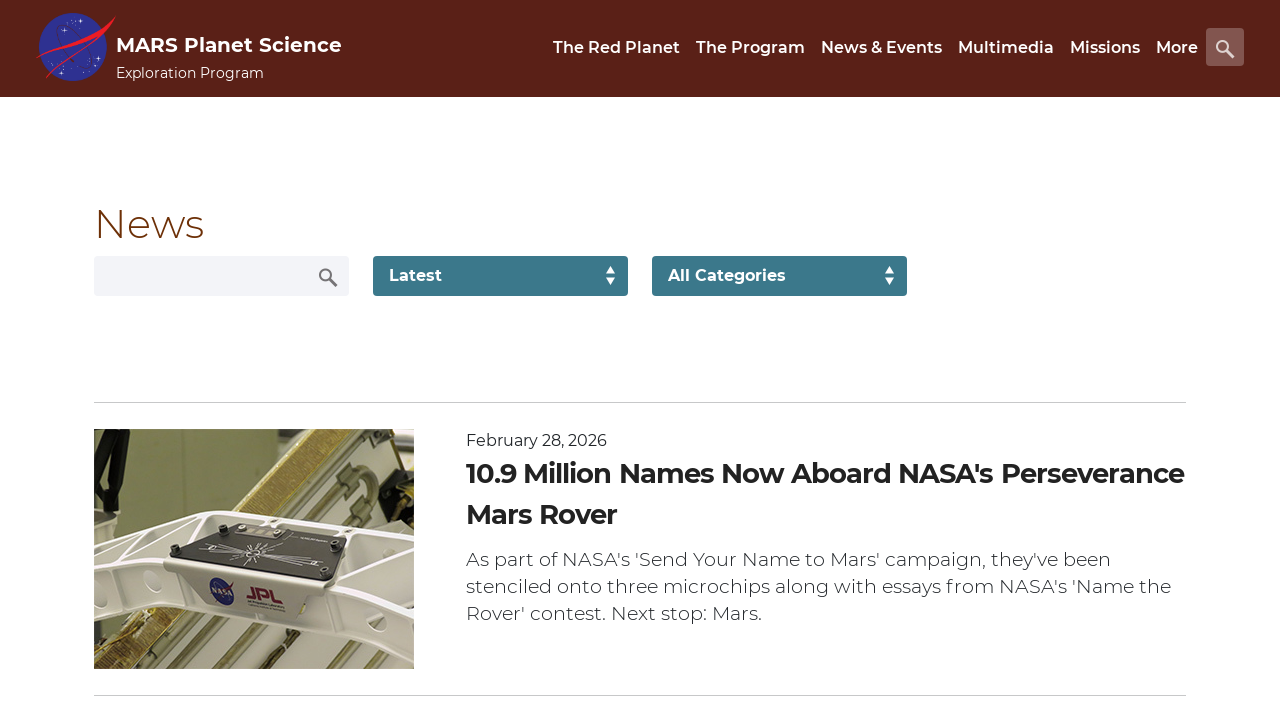

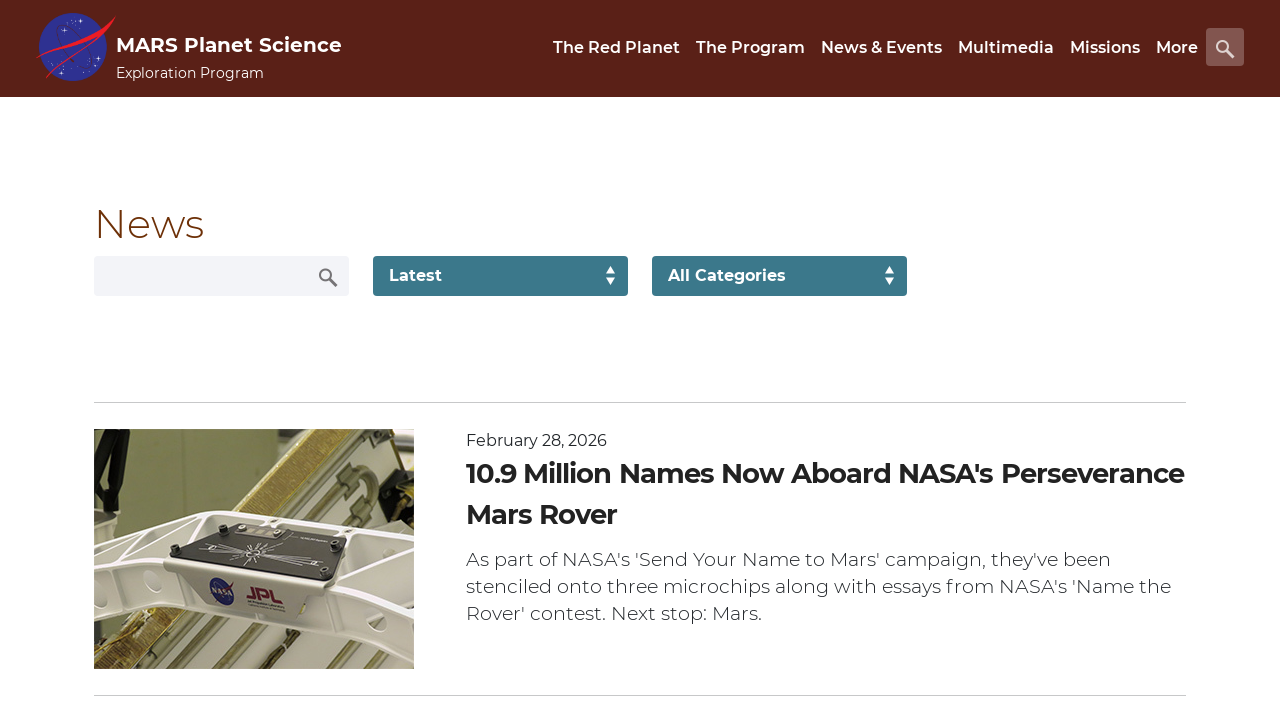